Tests closing a modal dialog that appears on page load by clicking the close button

Starting URL: http://the-internet.herokuapp.com/entry_ad

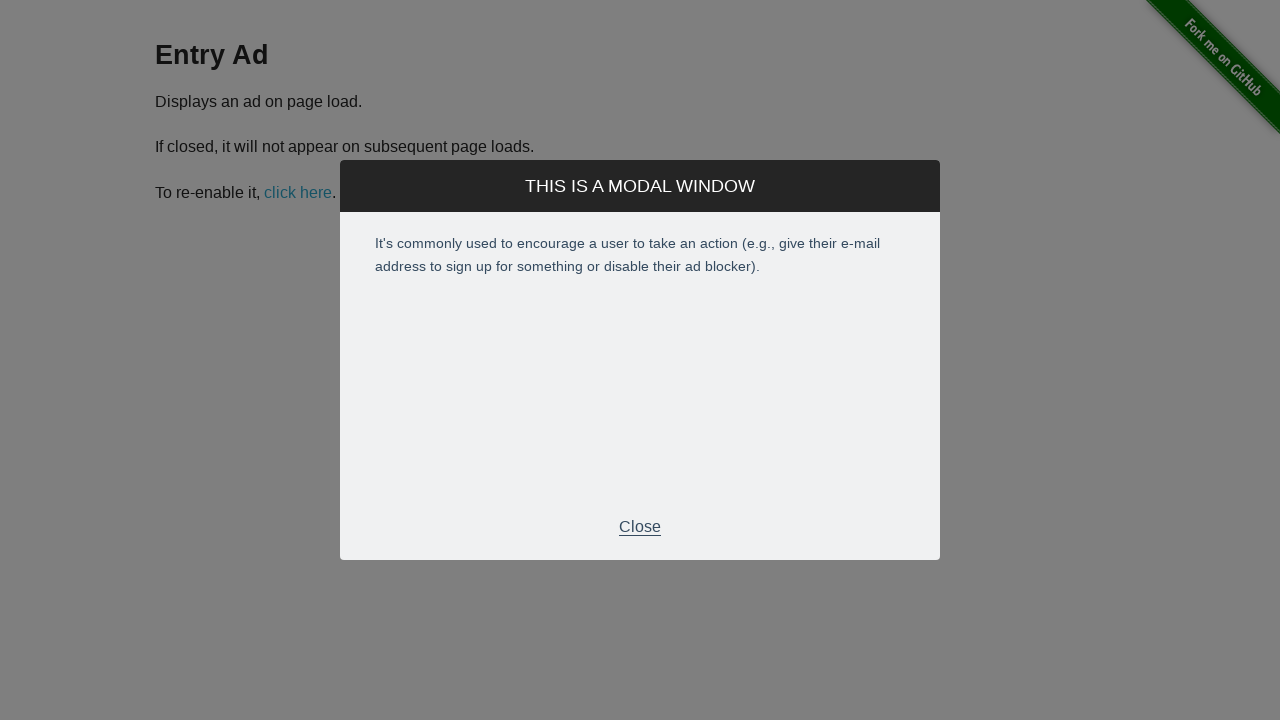

Modal close button became visible
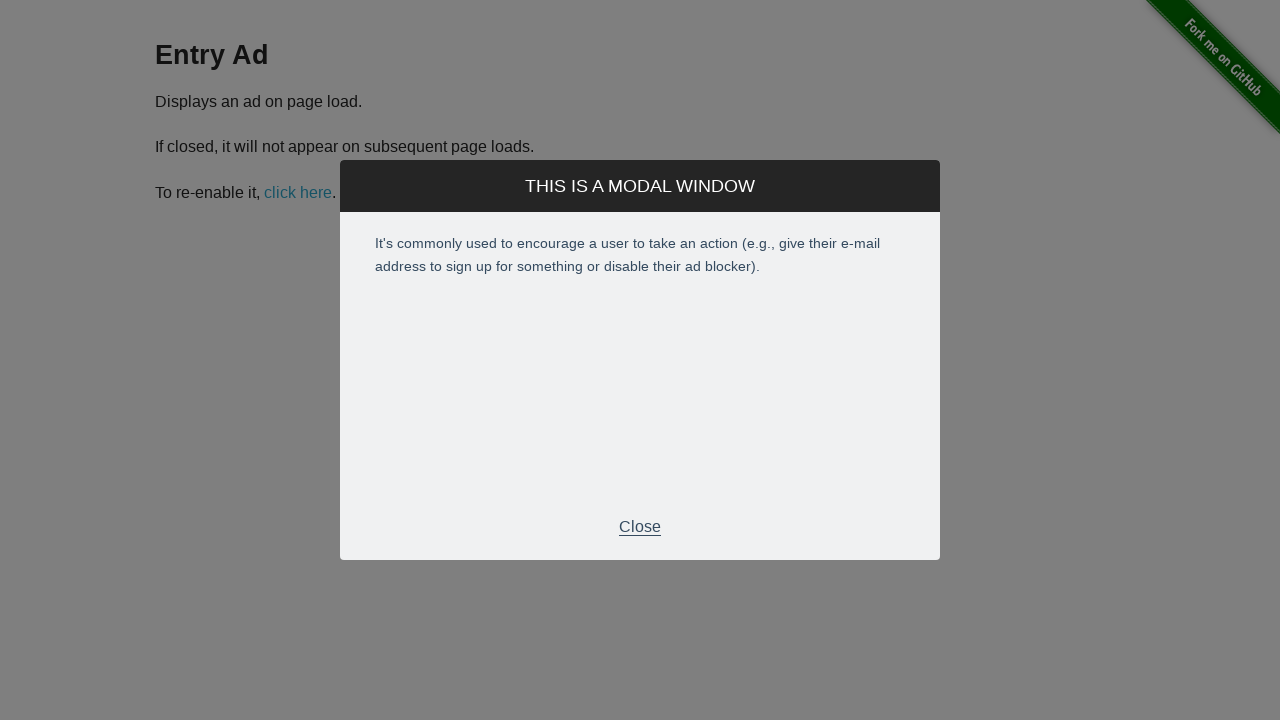

Clicked the modal close button to dismiss the dialog at (640, 527) on div.modal div.modal-footer
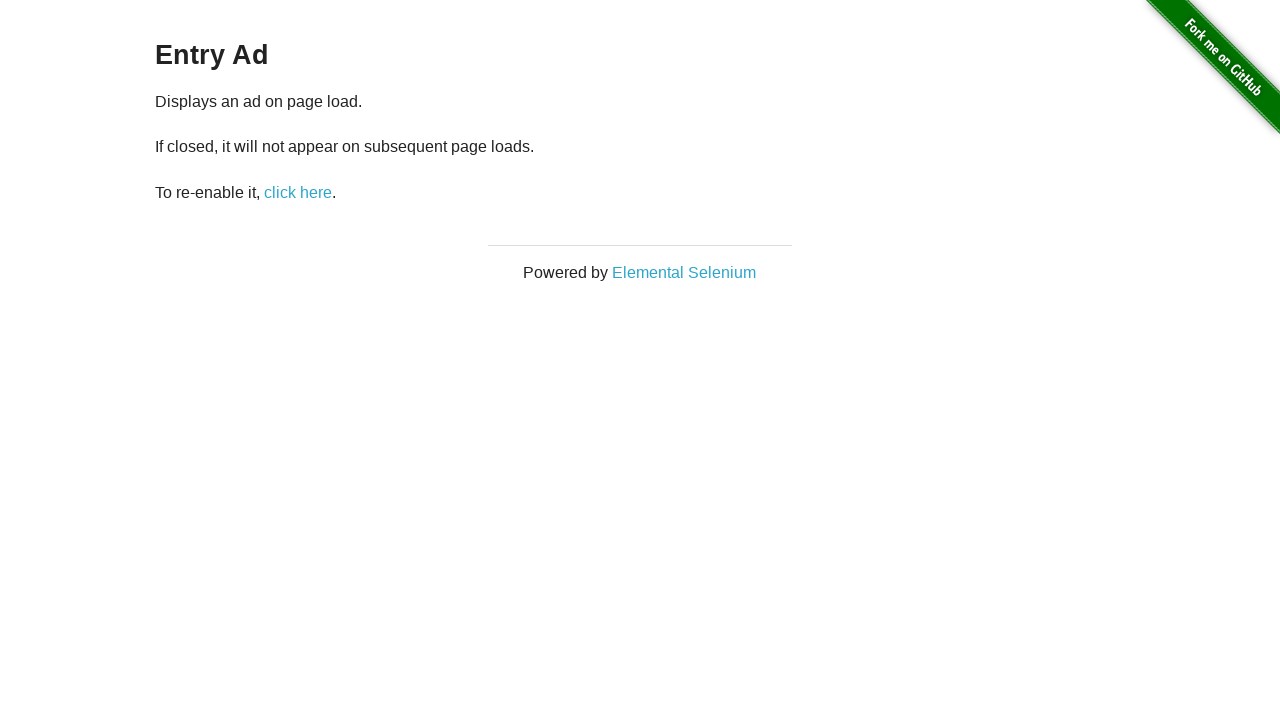

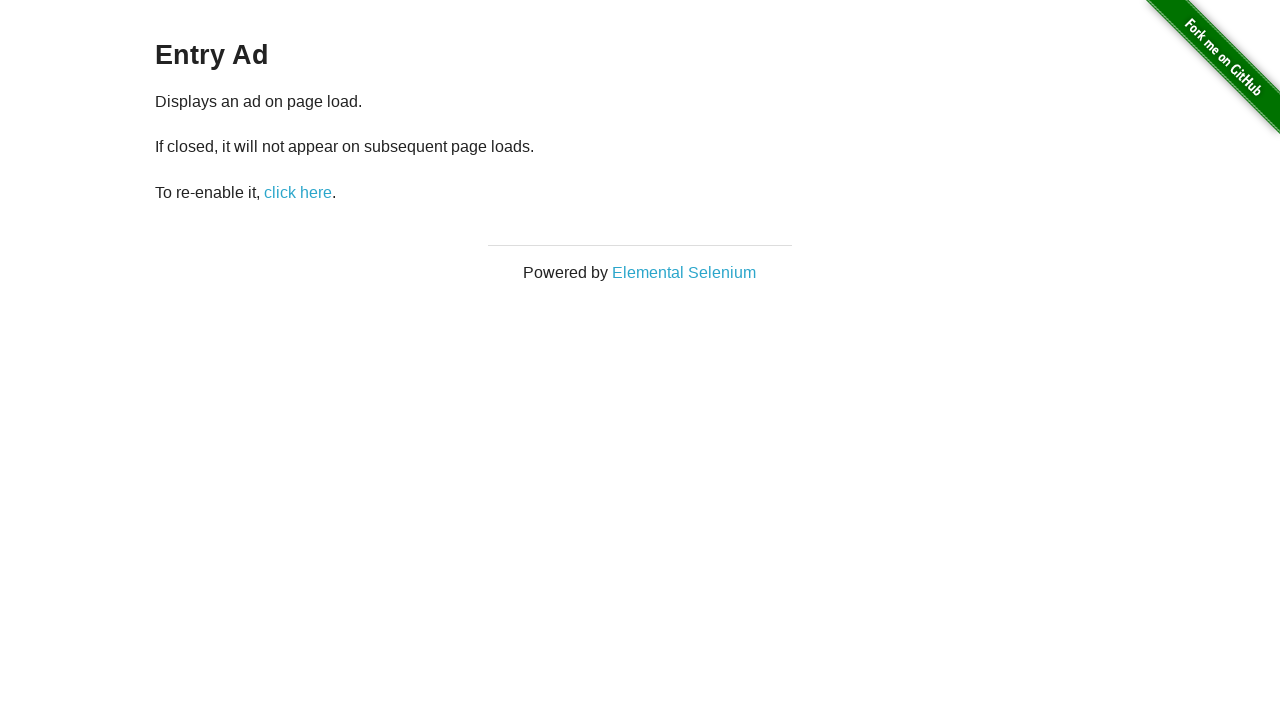